Tests JavaScript execution capabilities by filling a registration form, handling alerts, scrolling the page, and clicking submit button

Starting URL: http://demo.automationtesting.in/Register.html

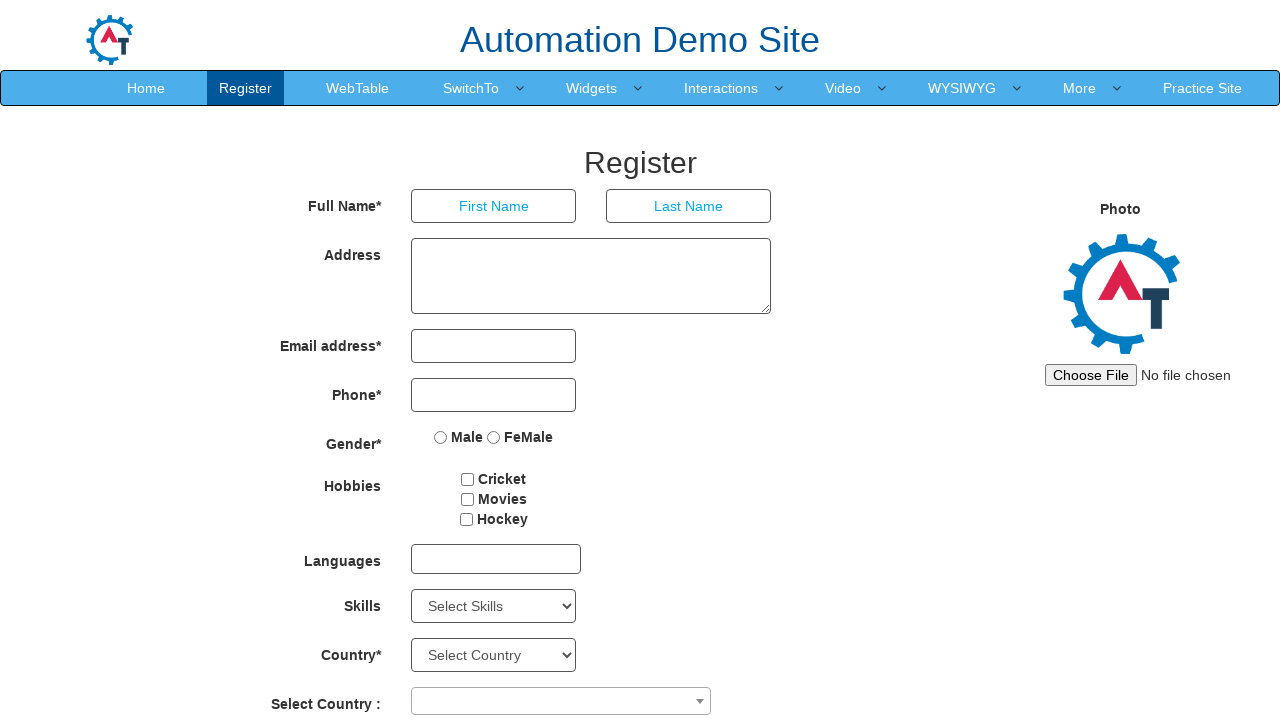

Filled first name field with 'Abc' using JavaScript
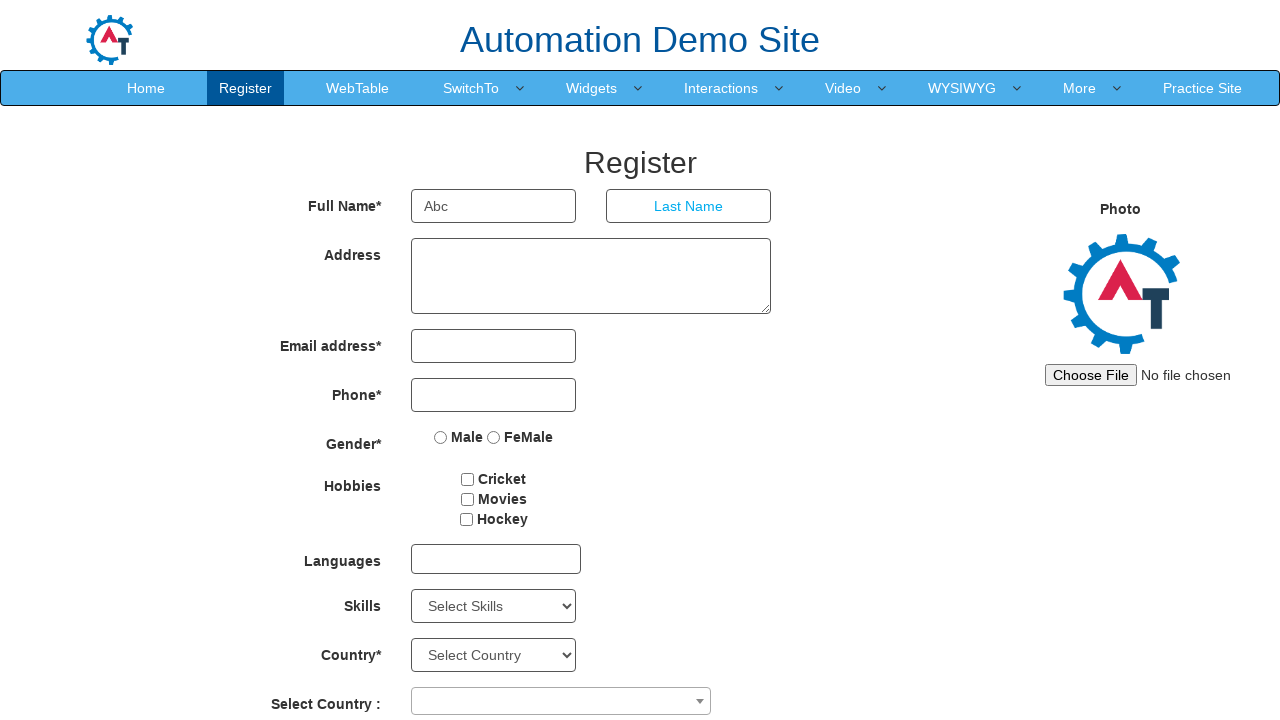

Filled last name field with 'xyz' using JavaScript
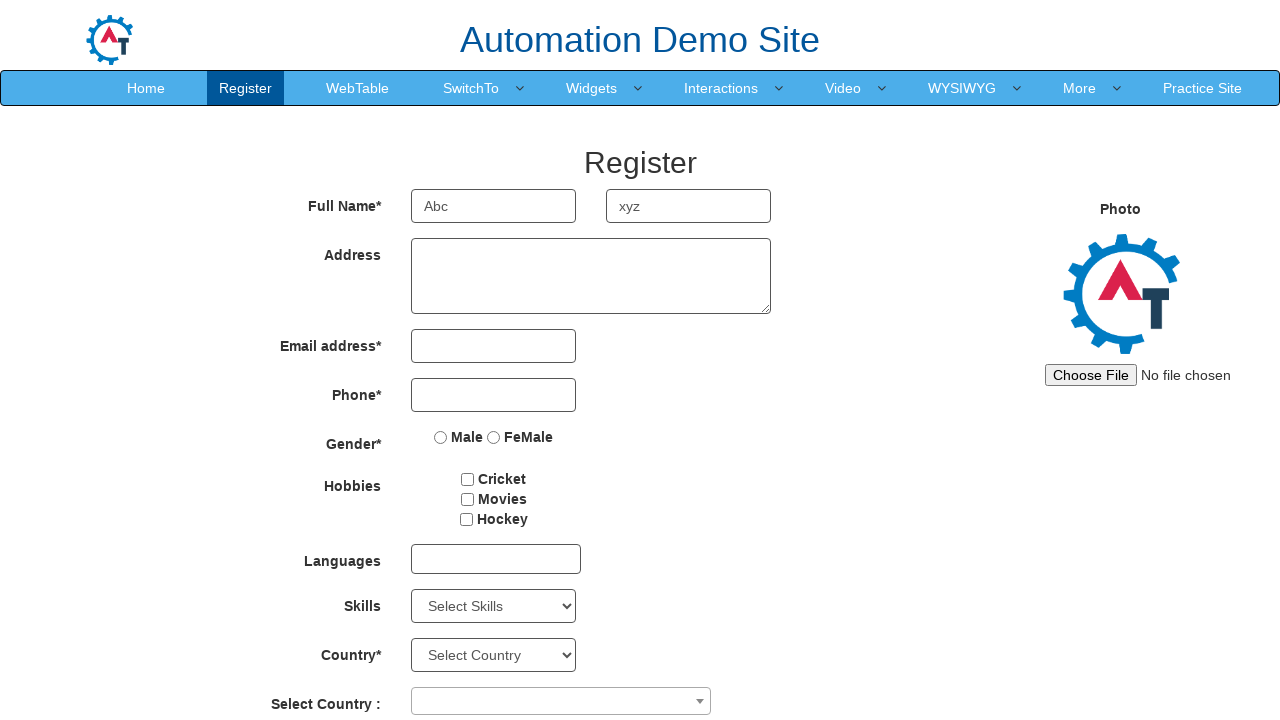

JavaScript alert created with message 'Login Page...!'
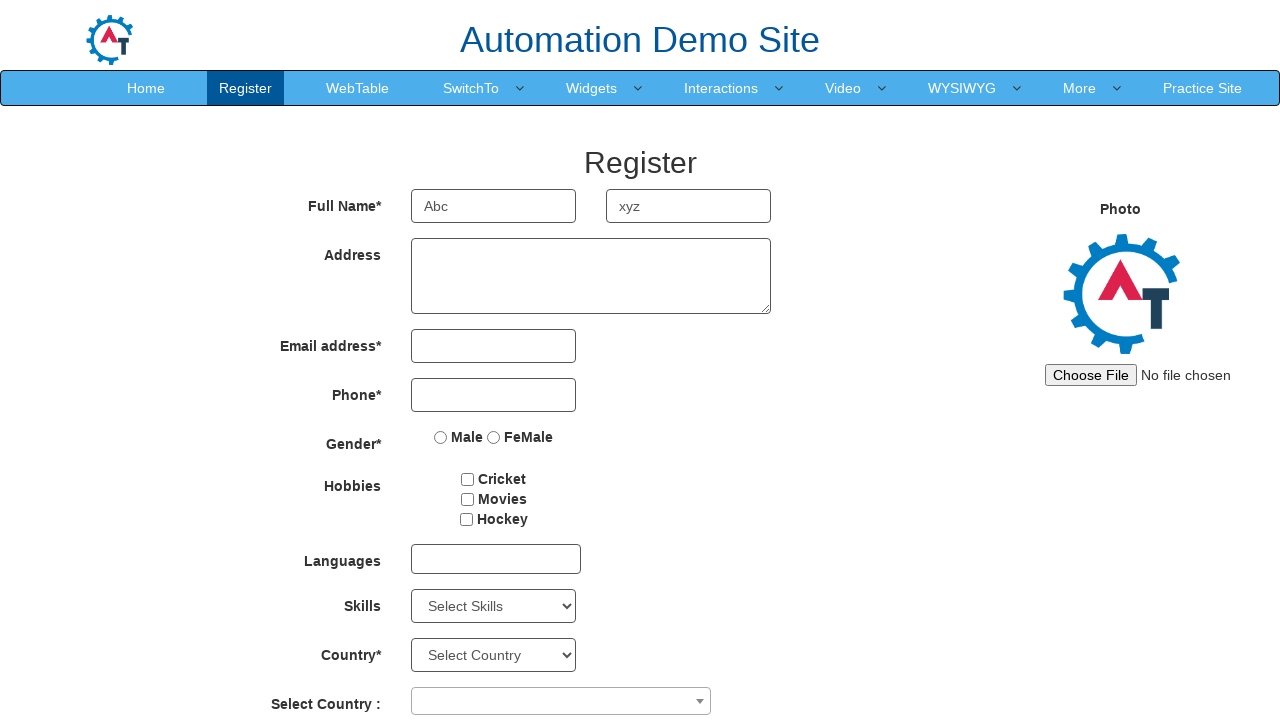

Alert dialog accepted
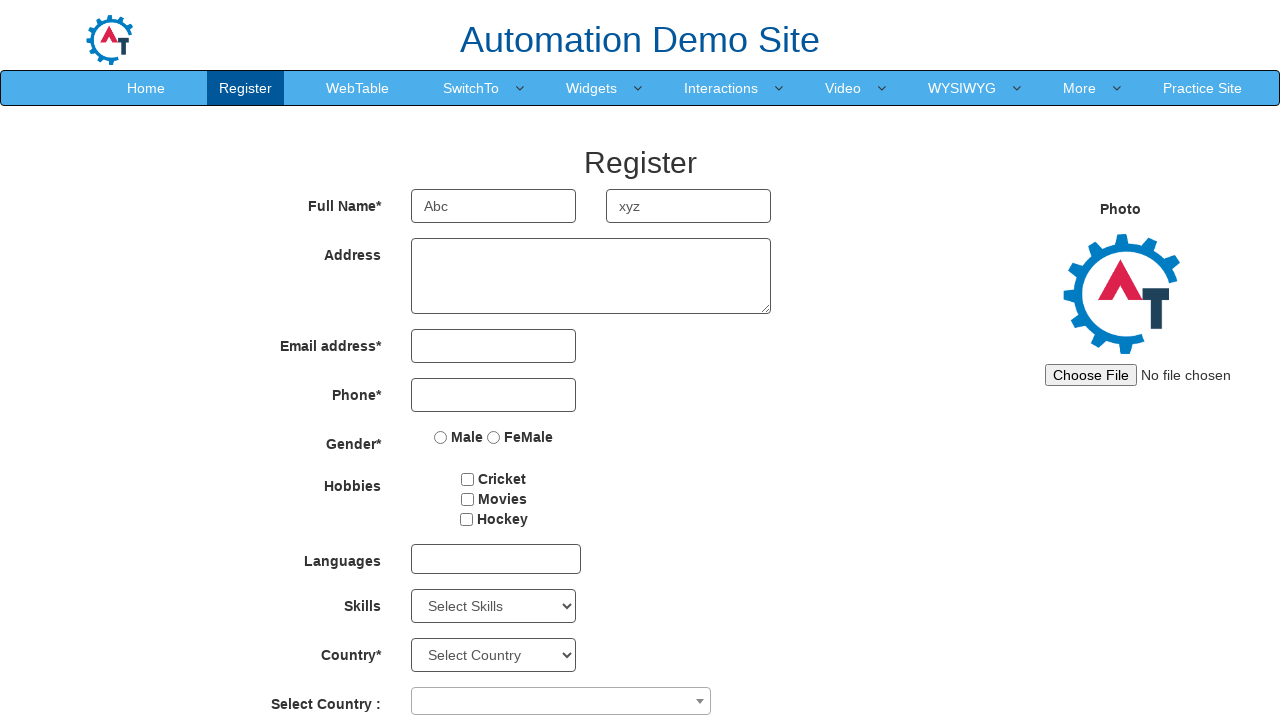

Page refreshed
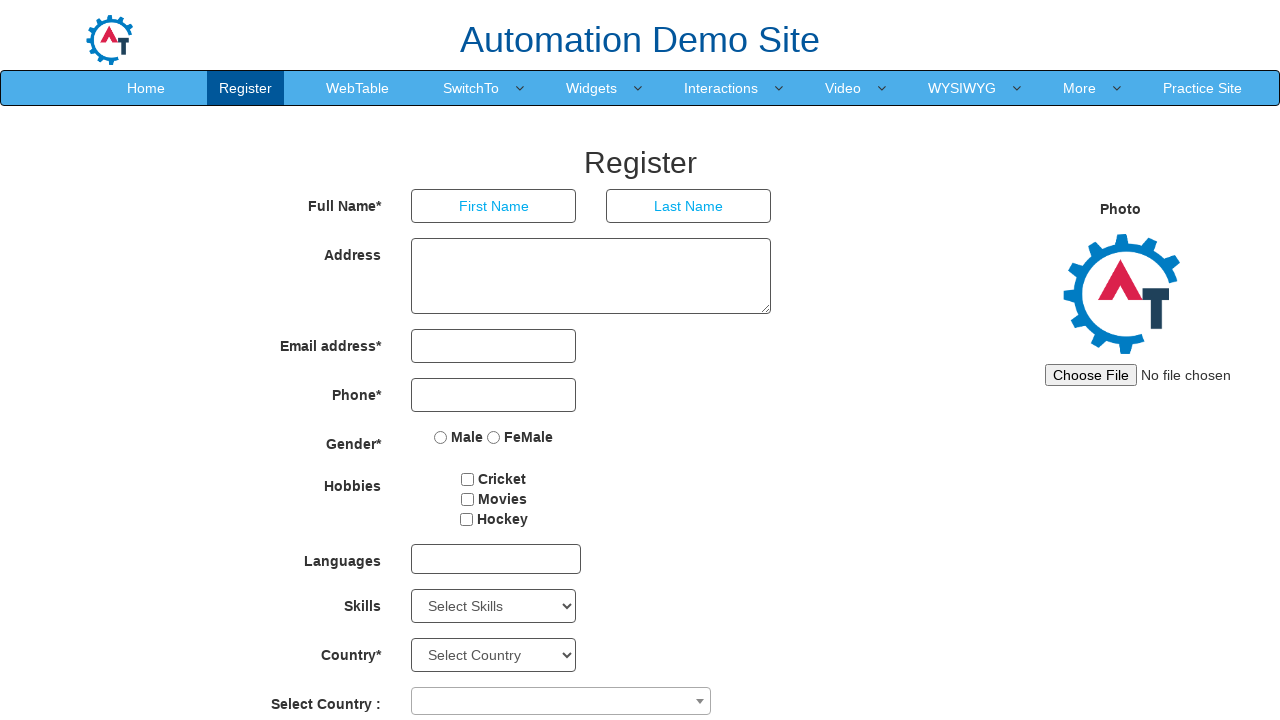

Page scrolled down by 300 pixels
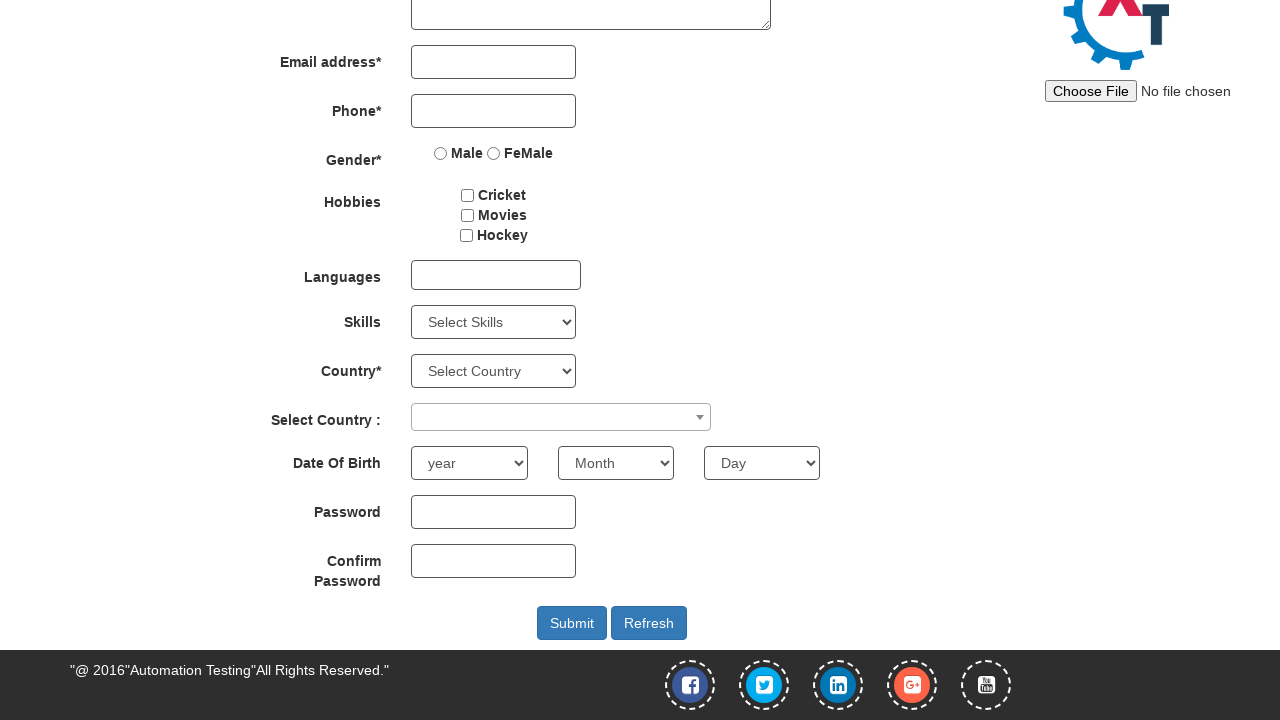

Page scrolled up by 300 pixels
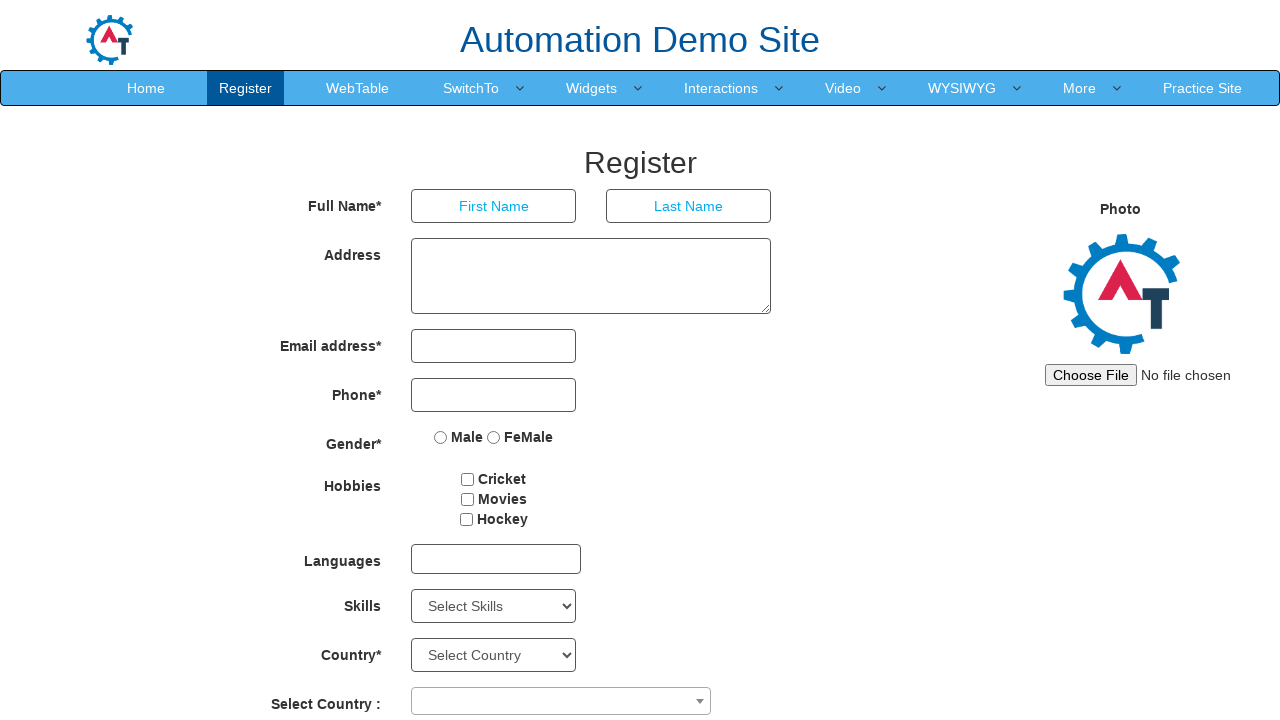

Page scrolled down by 800 pixels
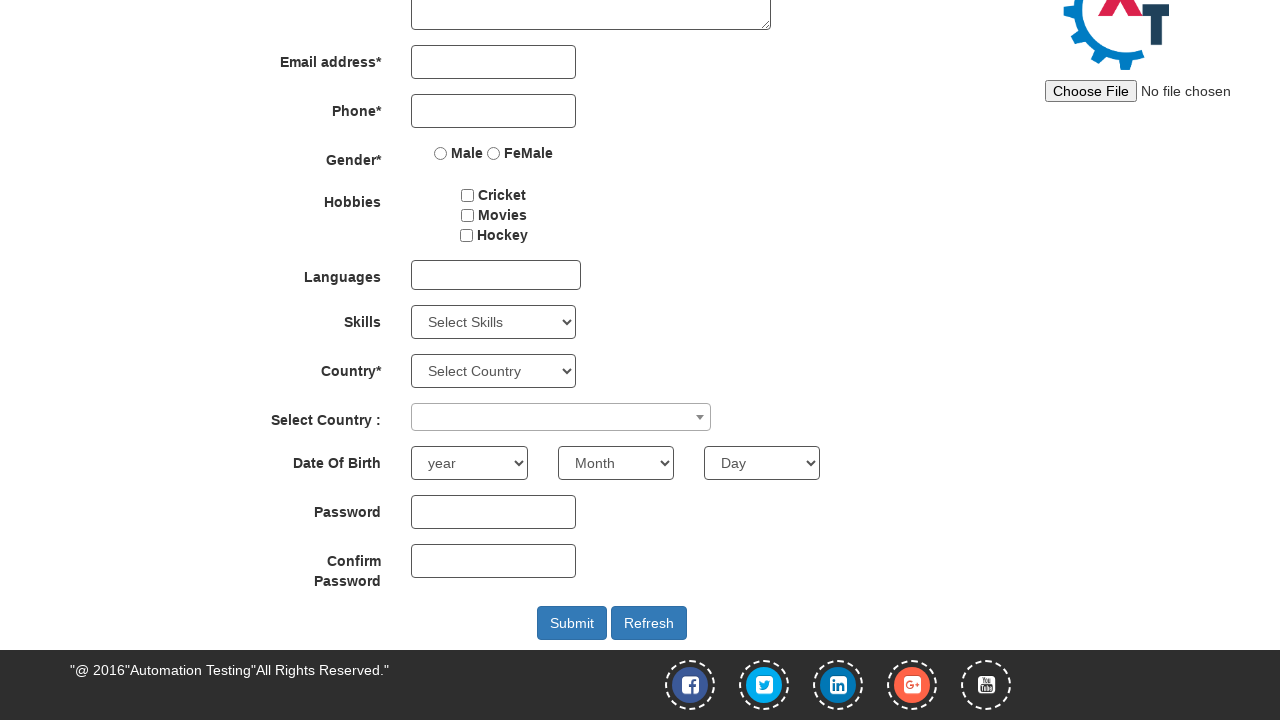

Clicked submit button to submit registration form at (572, 623) on #submitbtn
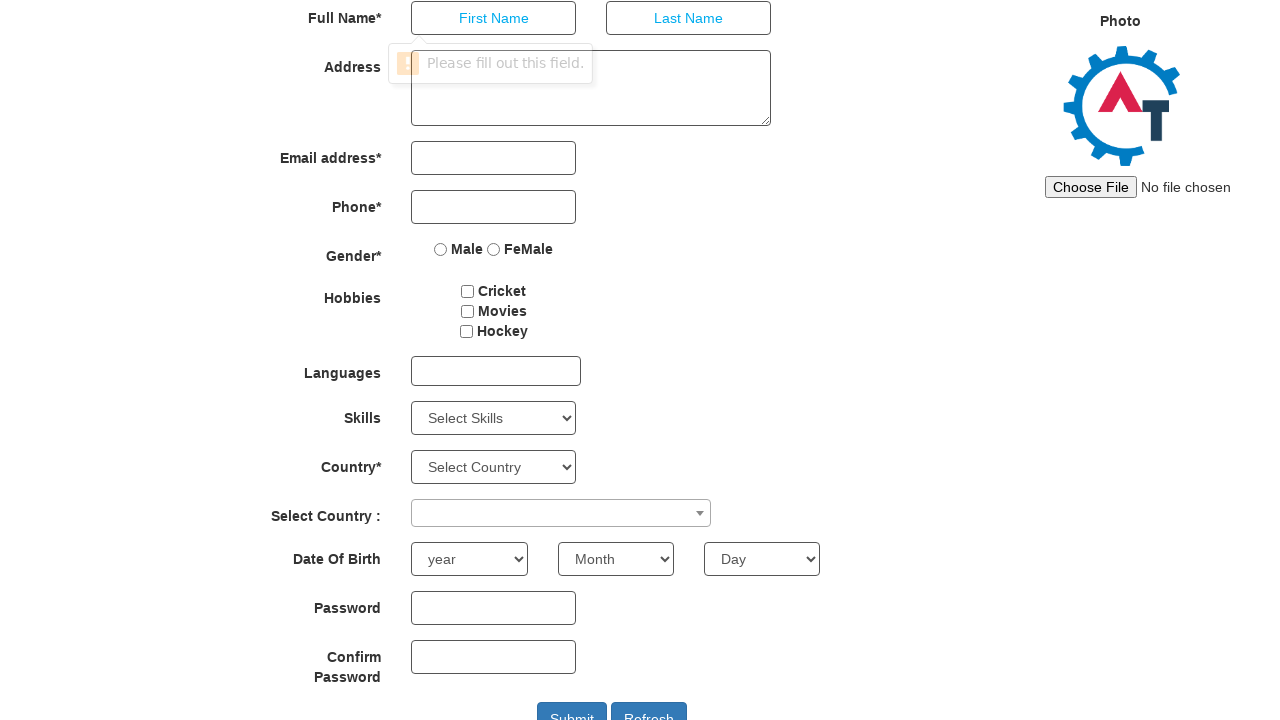

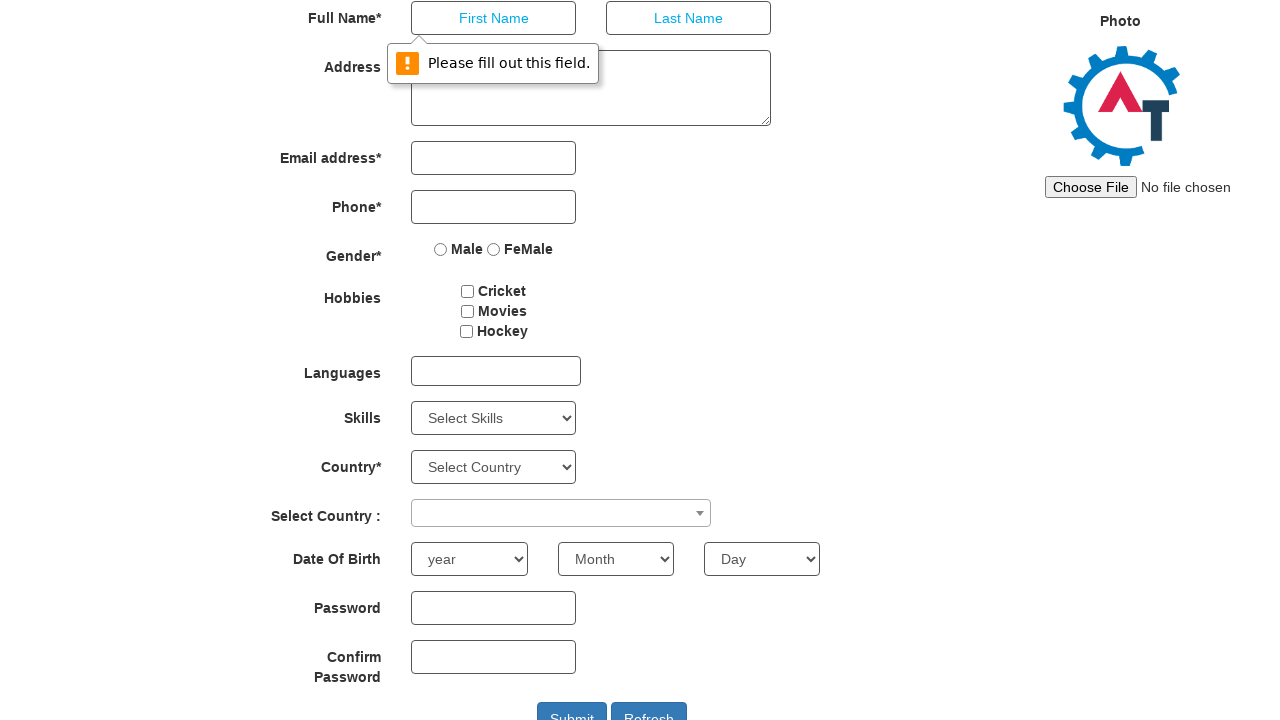